Demonstrates basic browser navigation methods including navigating to different URLs, going back, forward, and refreshing the page.

Starting URL: https://www.selenium.dev/selenium/web/web-form.html

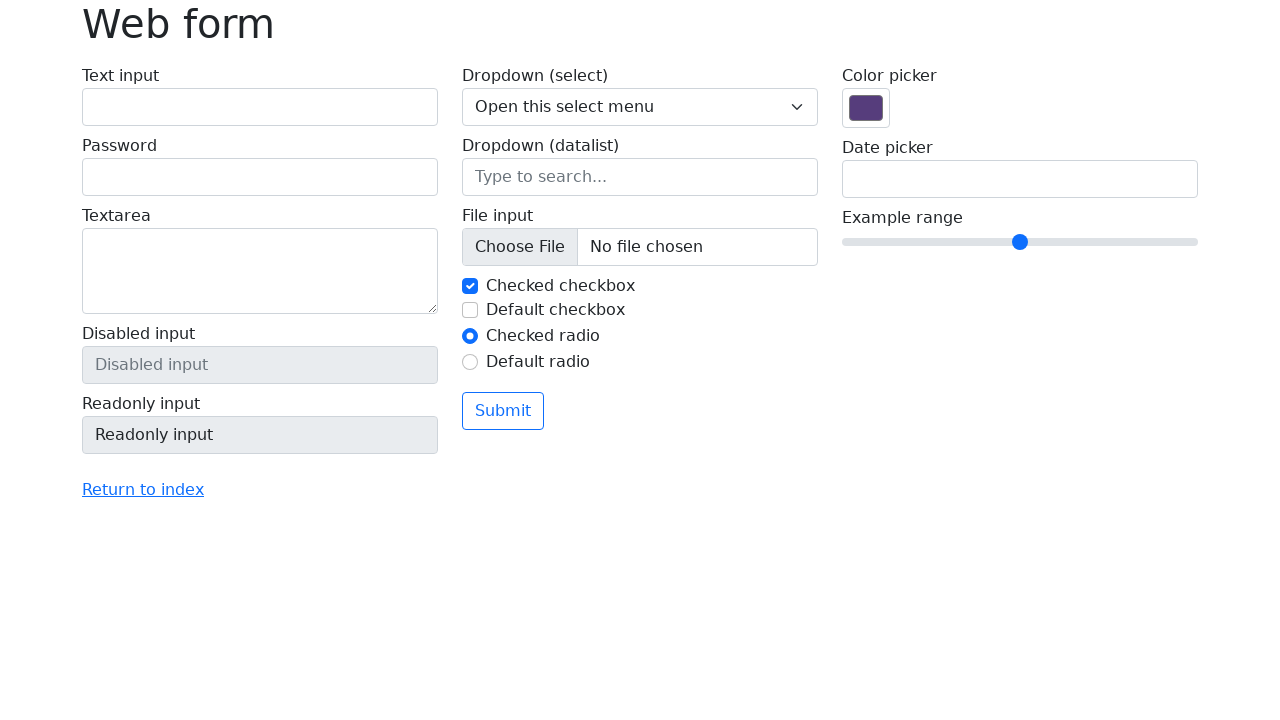

Set viewport size to 1920x1080
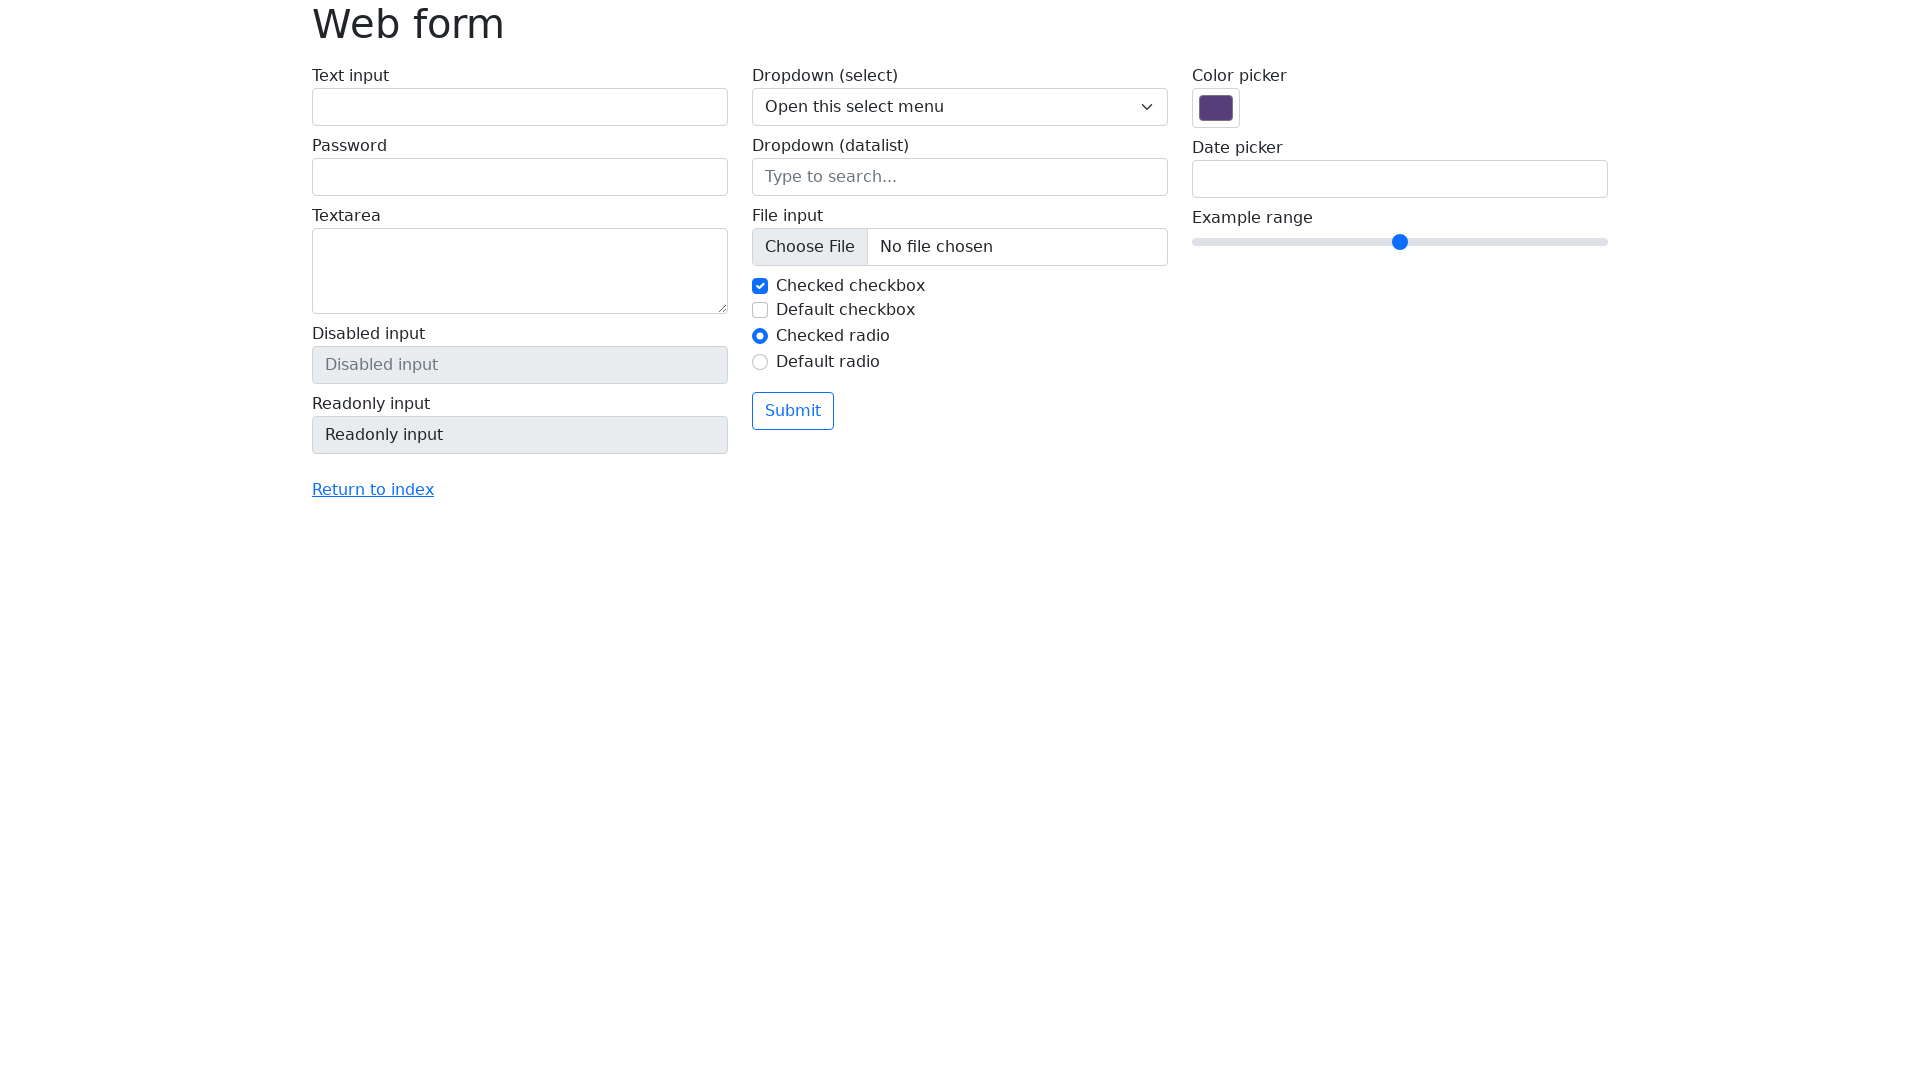

Navigated to https://the-internet.herokuapp.com
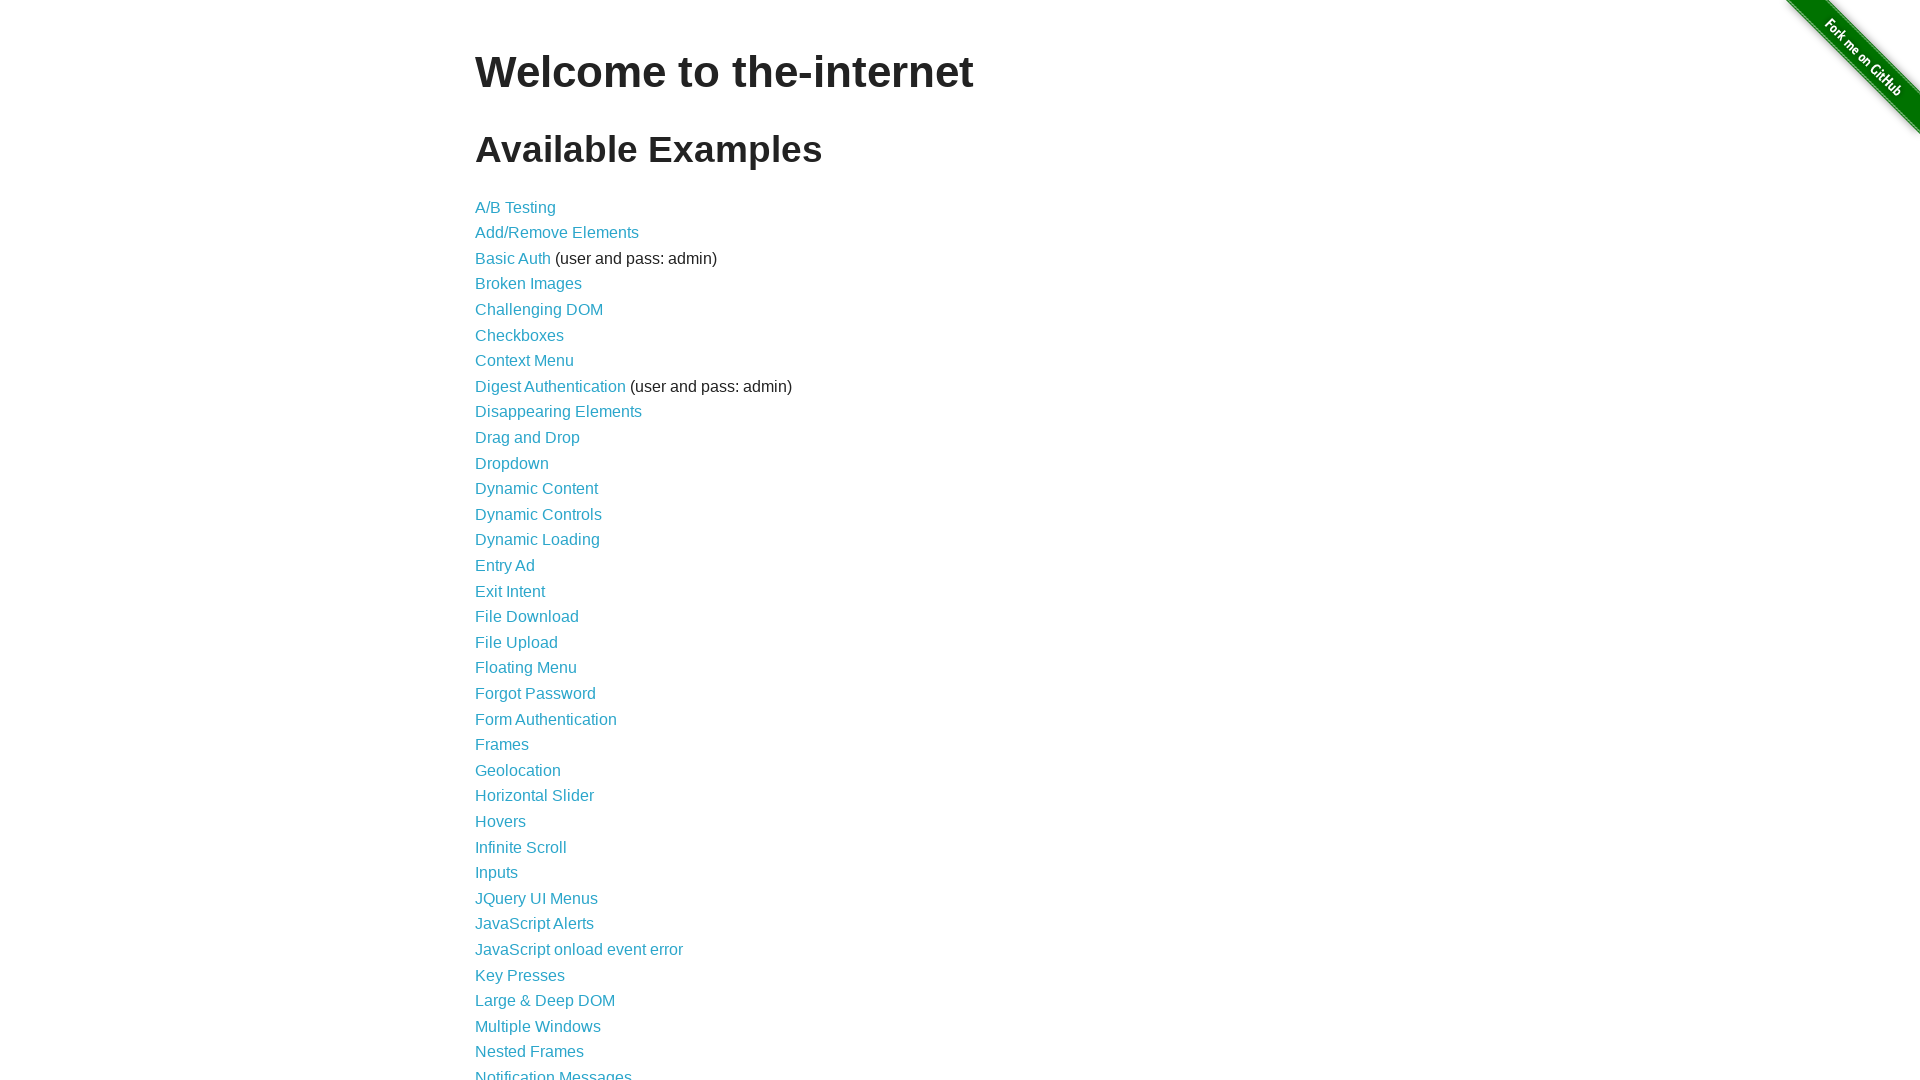

Navigated back to previous page
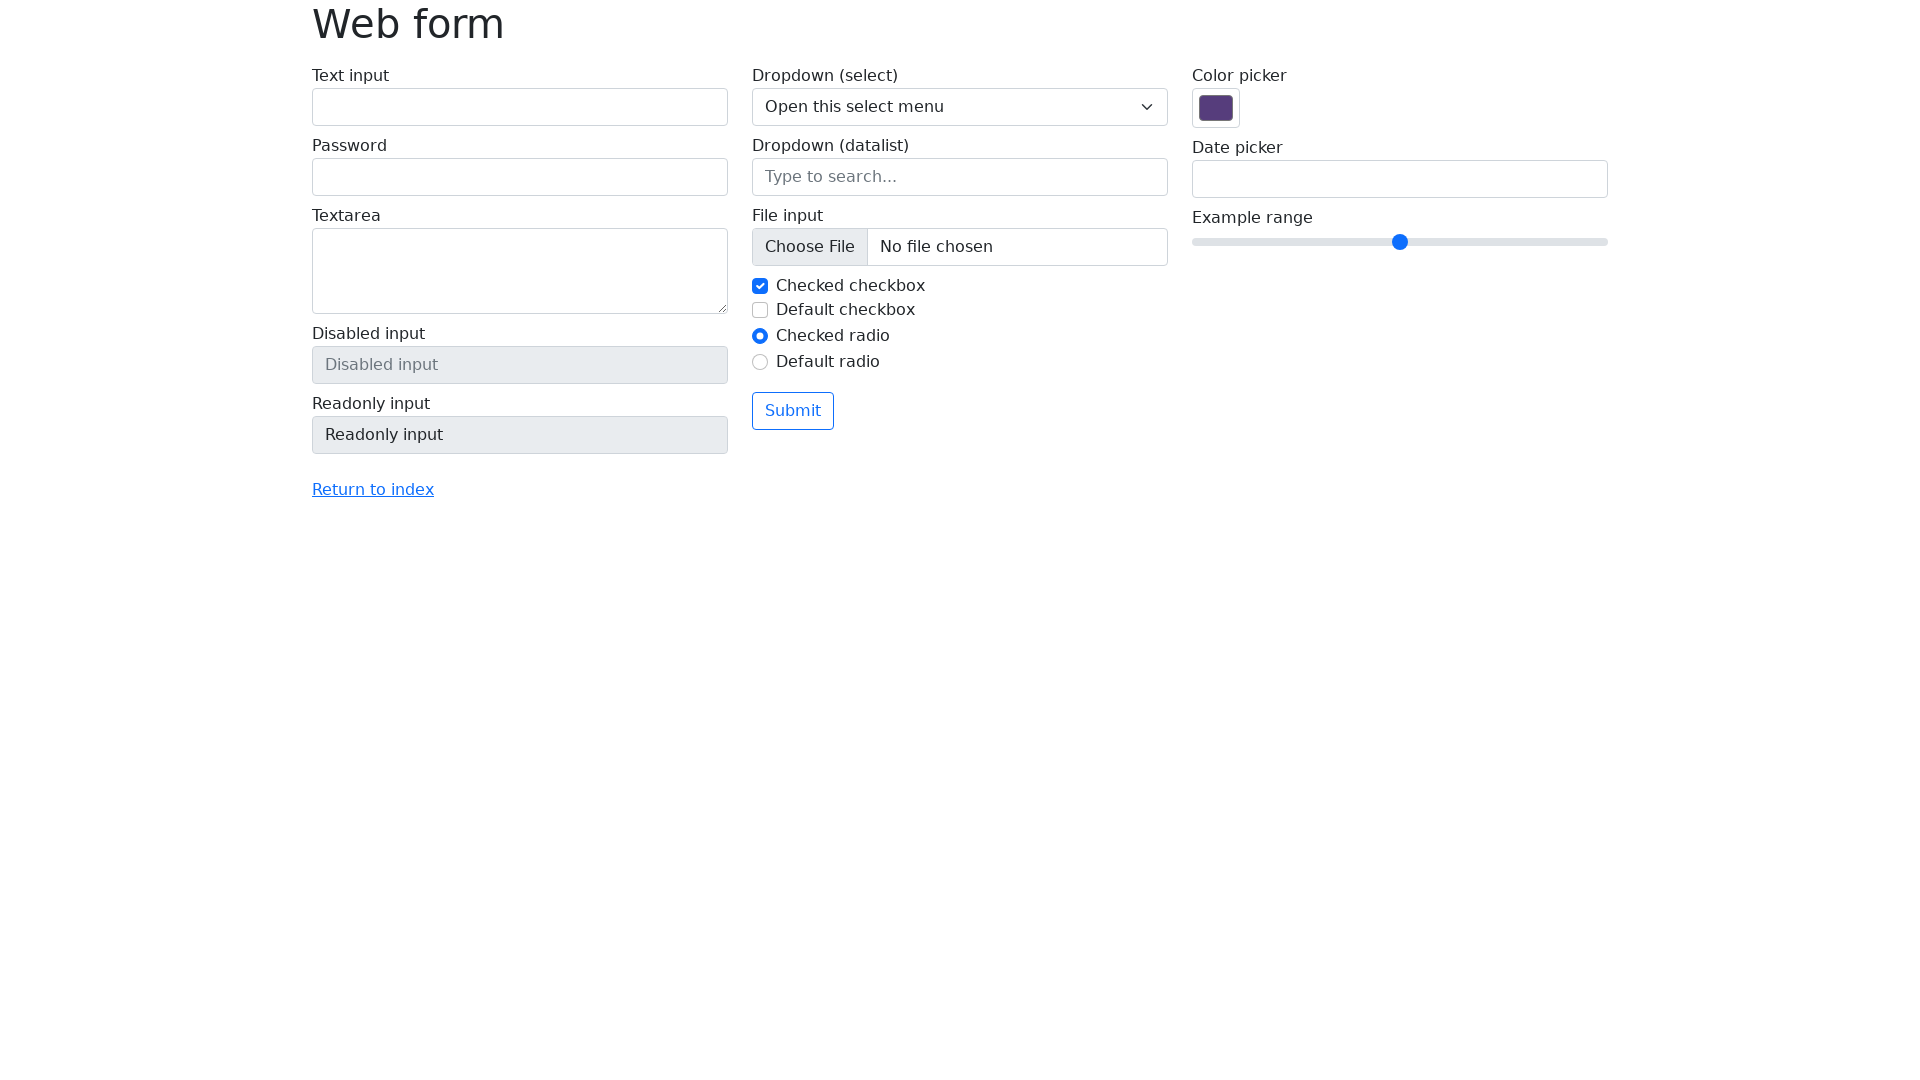

Navigated forward to next page
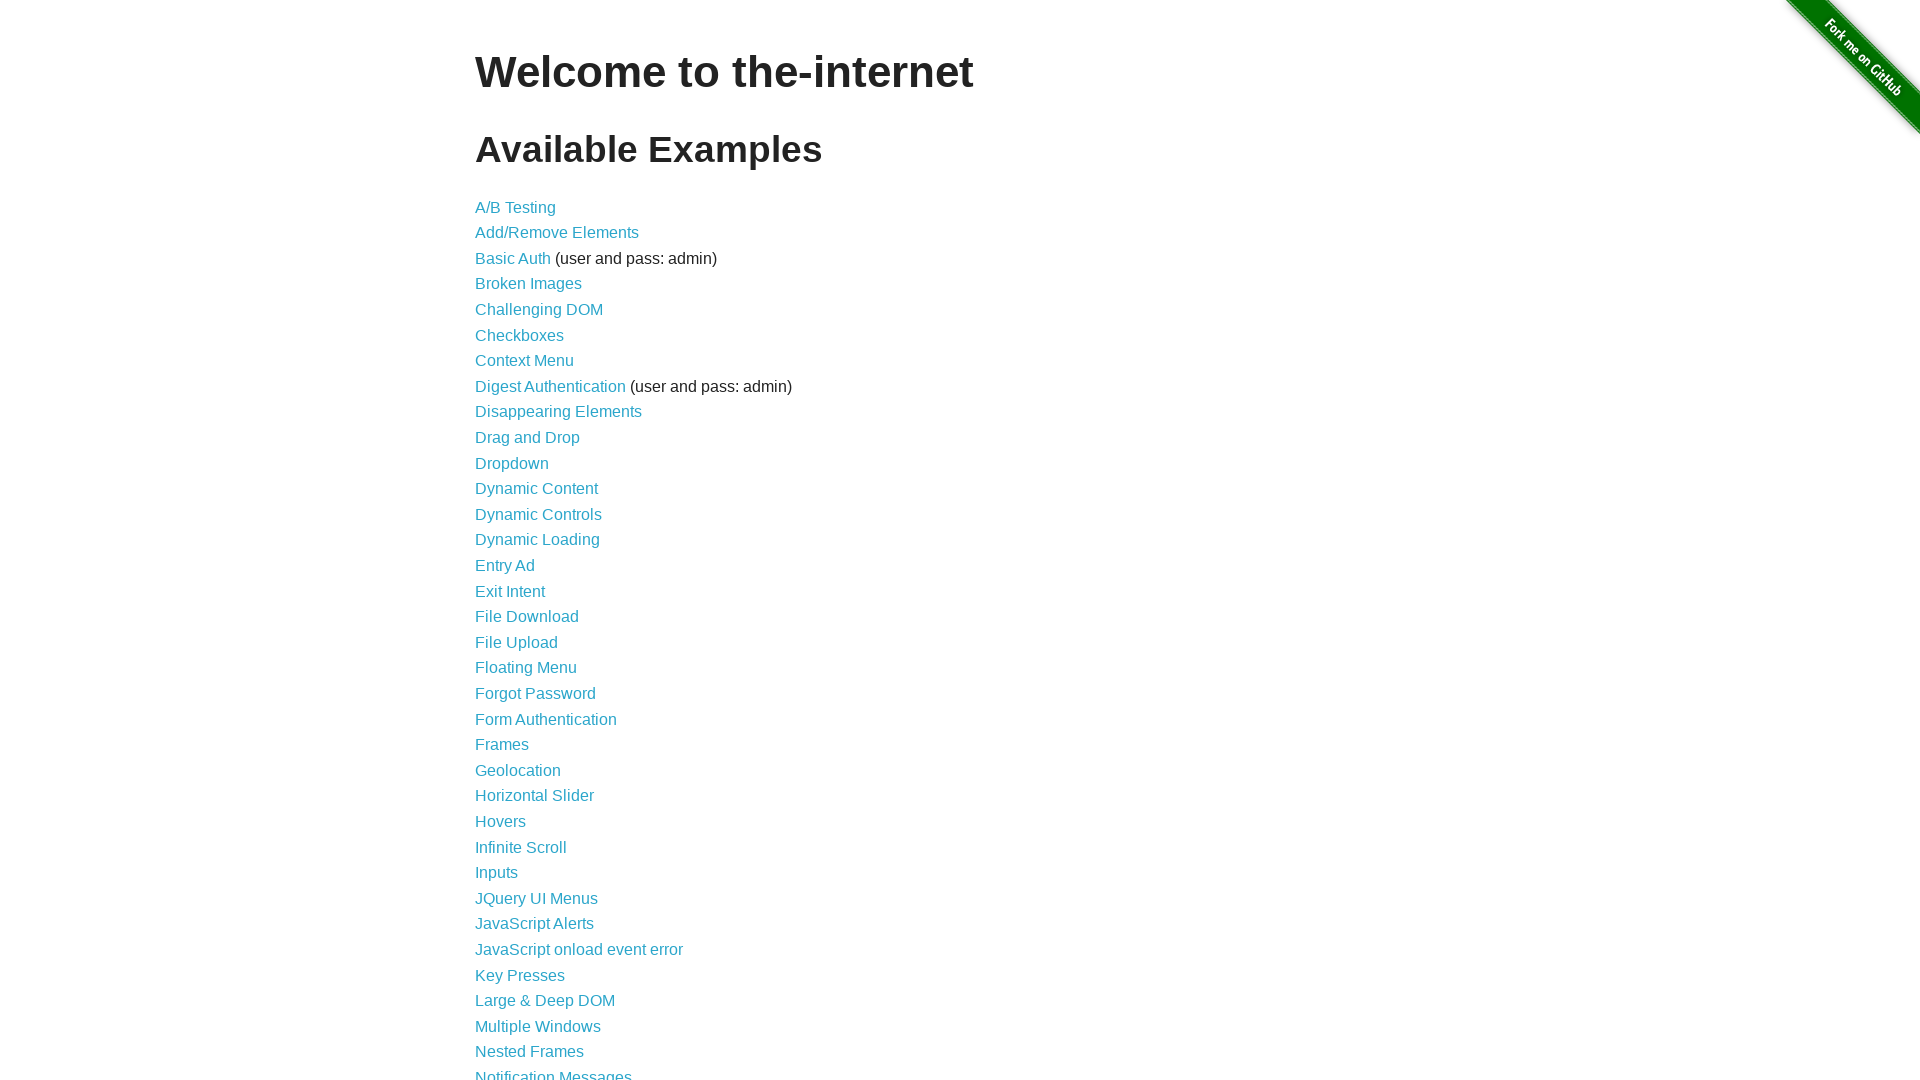

Refreshed the current page
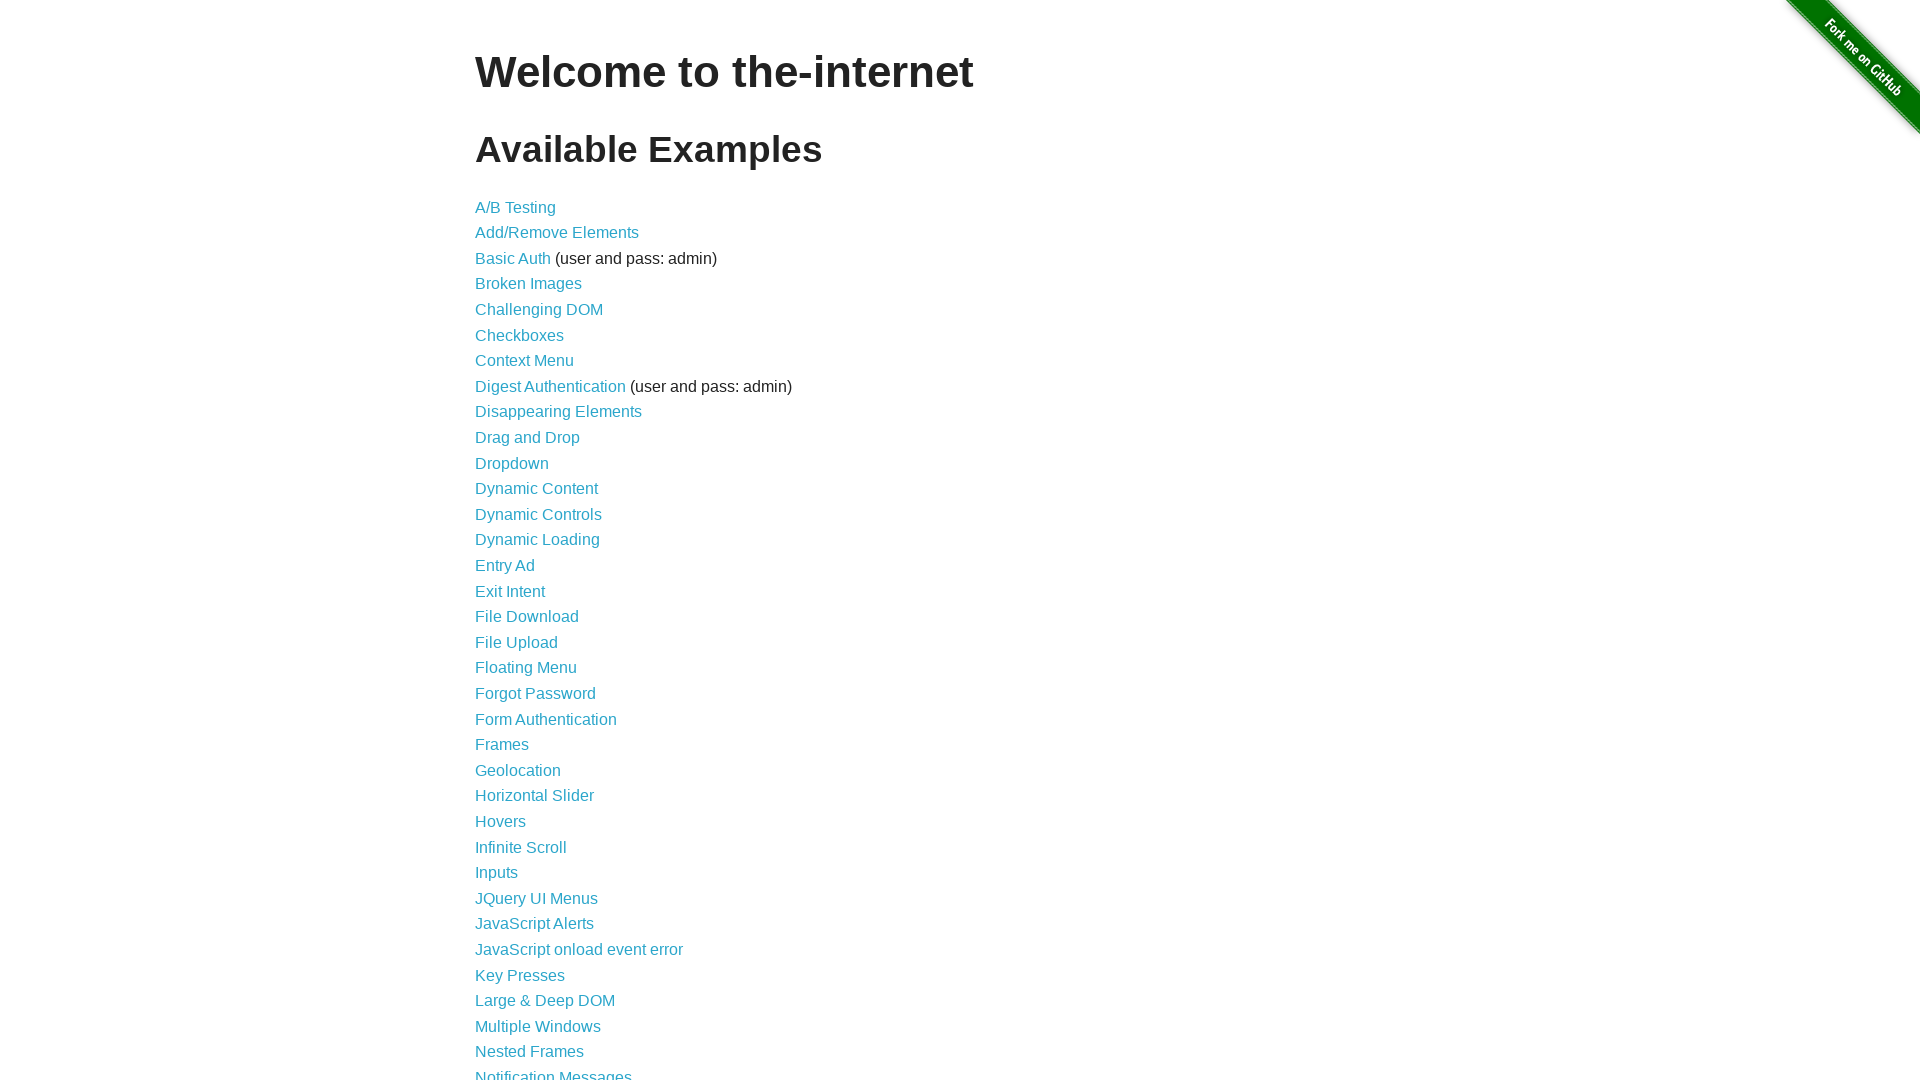

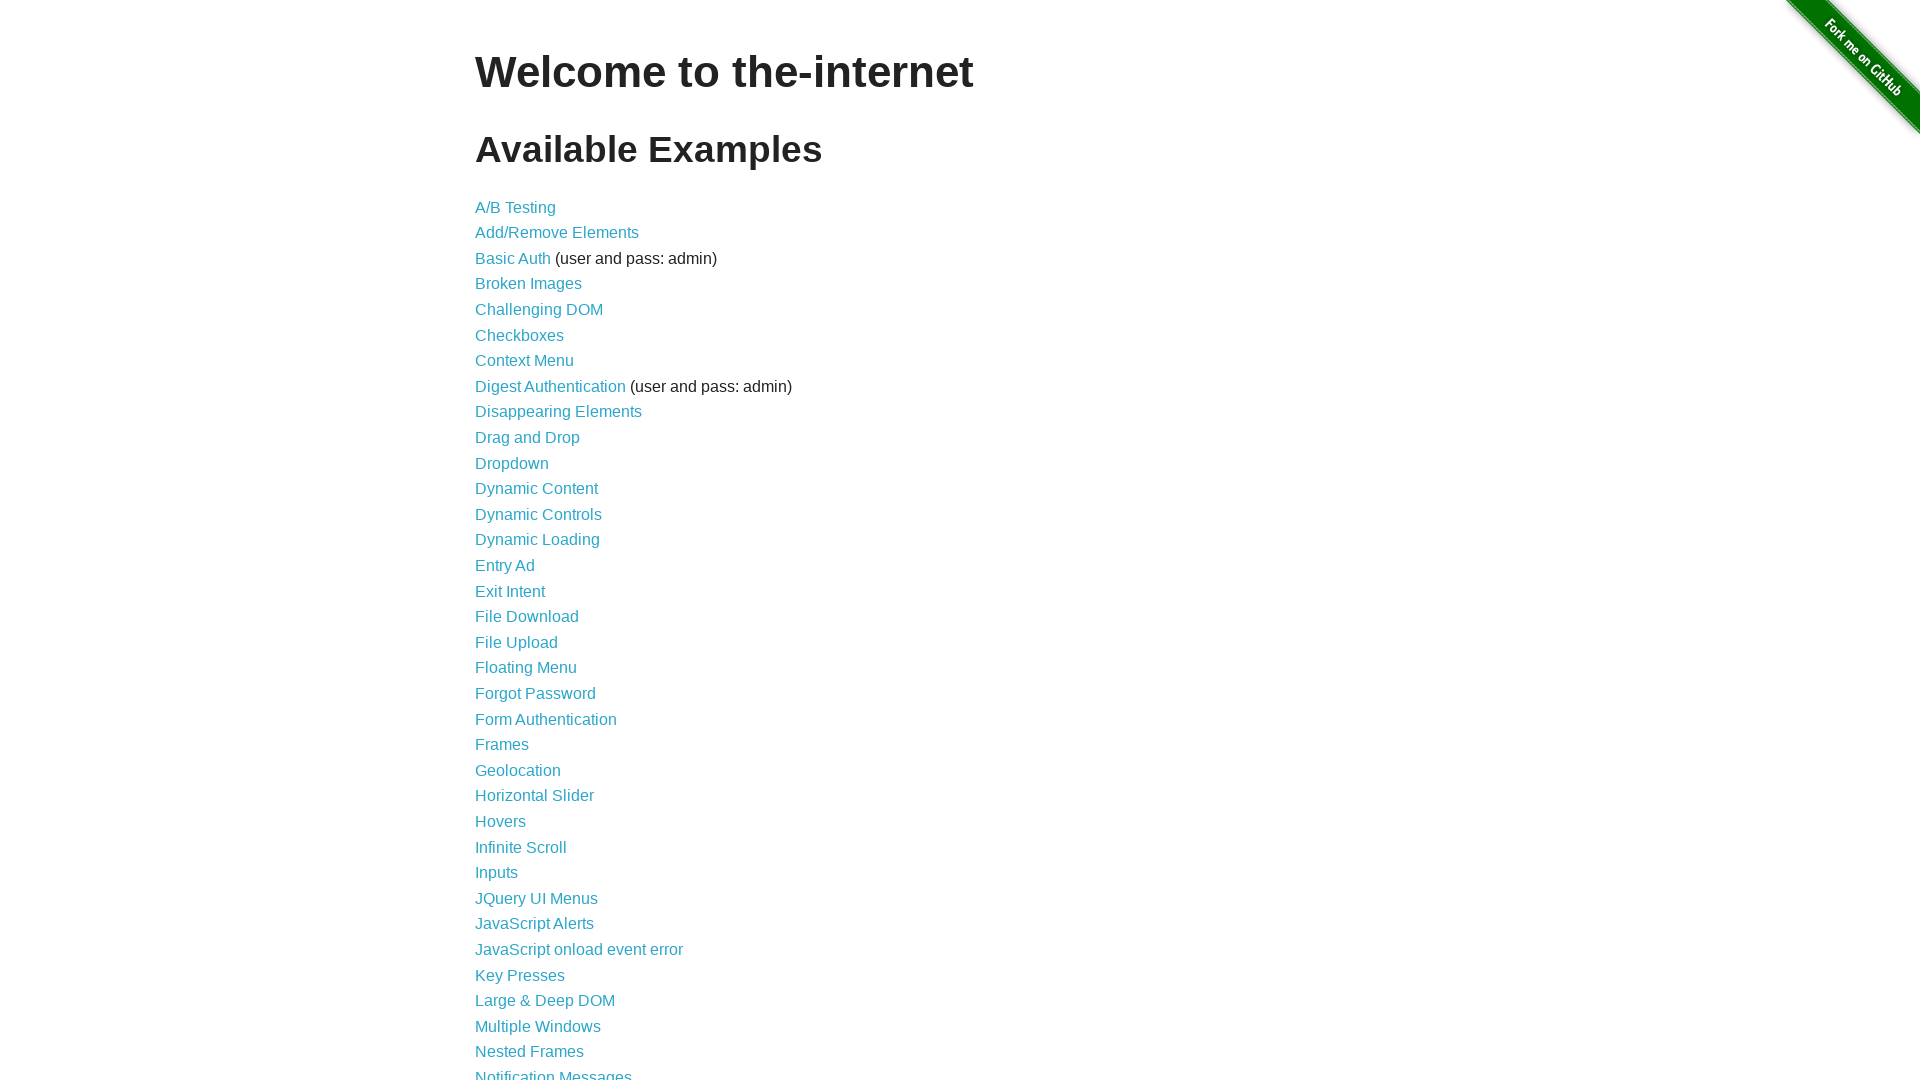